Navigates to the Selenium HQ homepage and verifies the page loads successfully

Starting URL: http://seleniumhq.org/

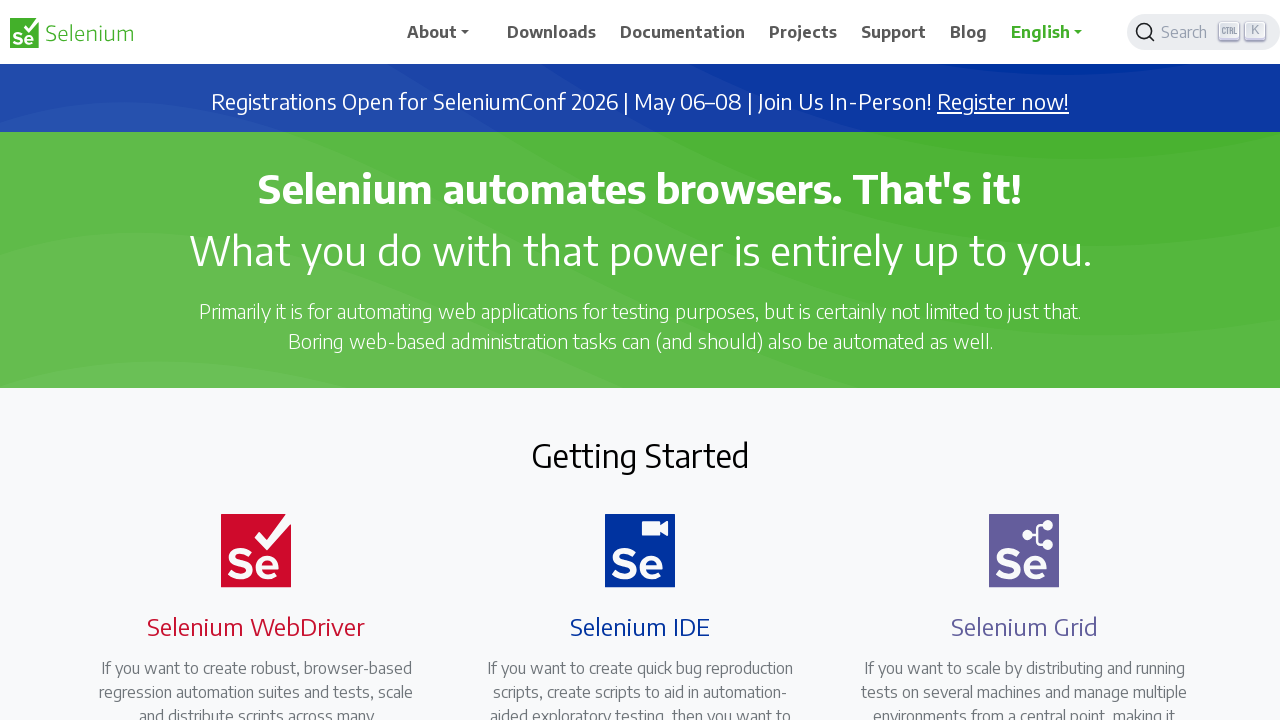

Navigated to Selenium HQ homepage
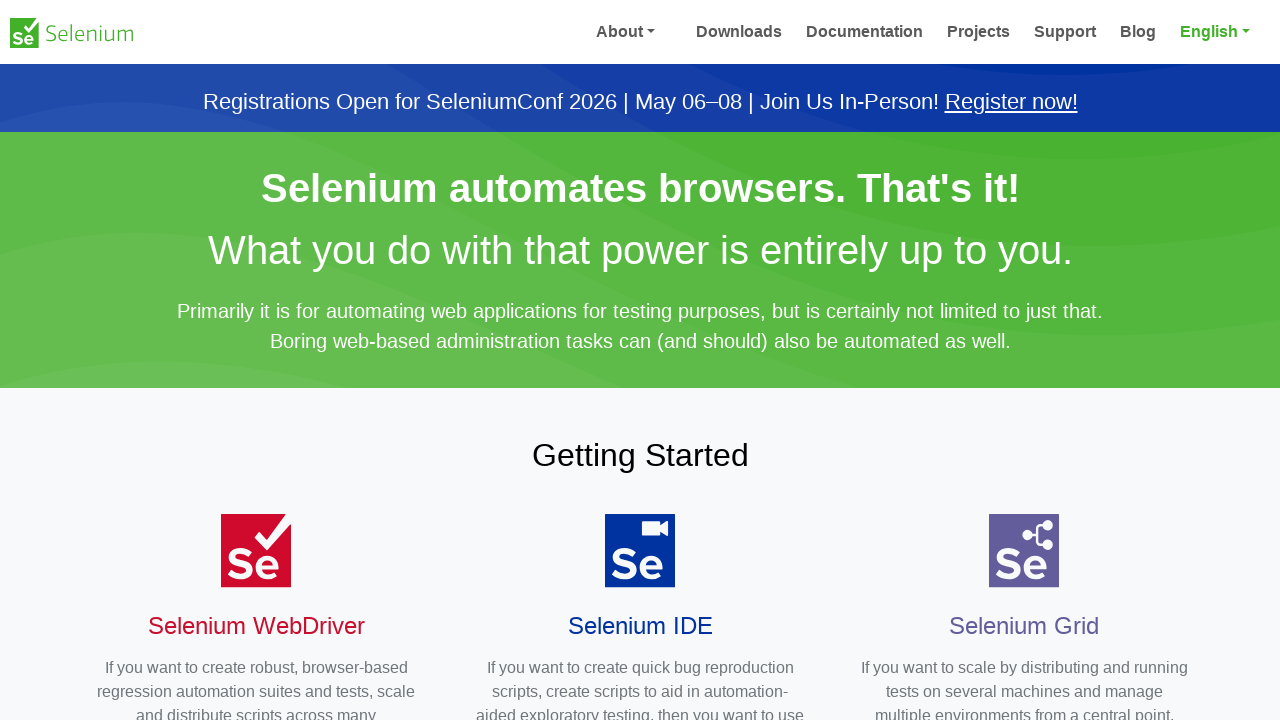

Page DOM content fully loaded
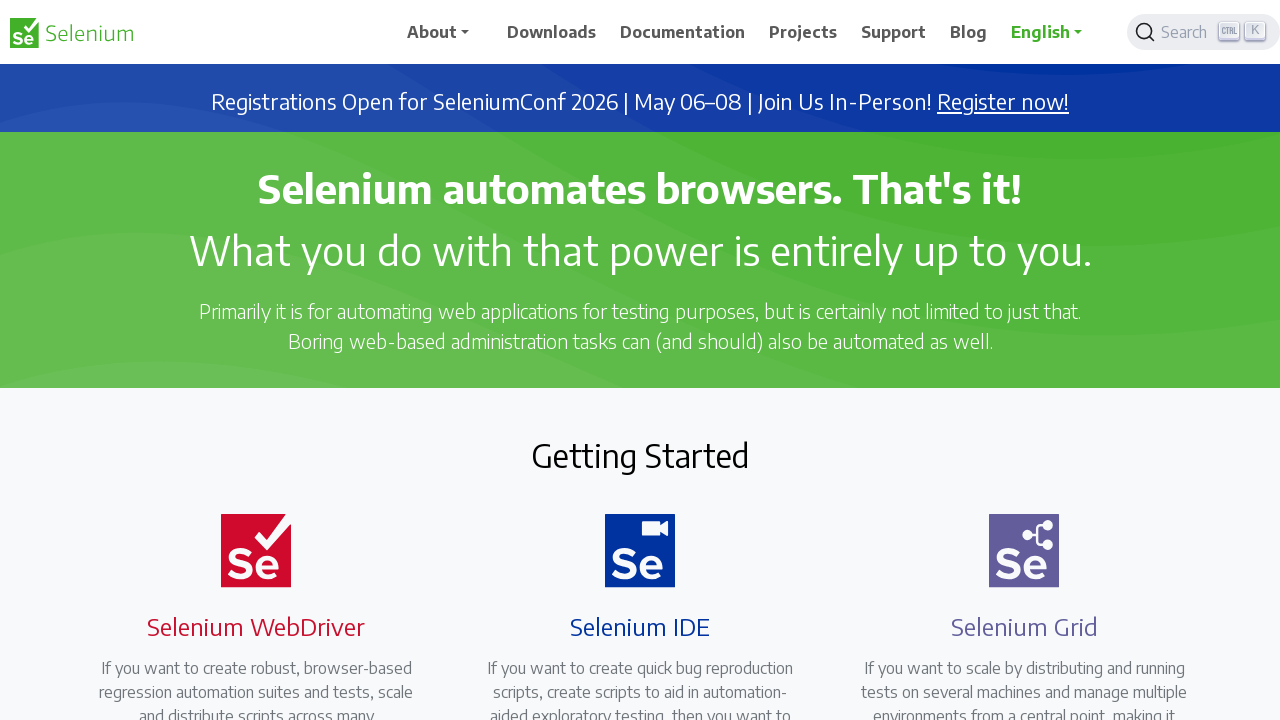

Body element is present - page loaded successfully
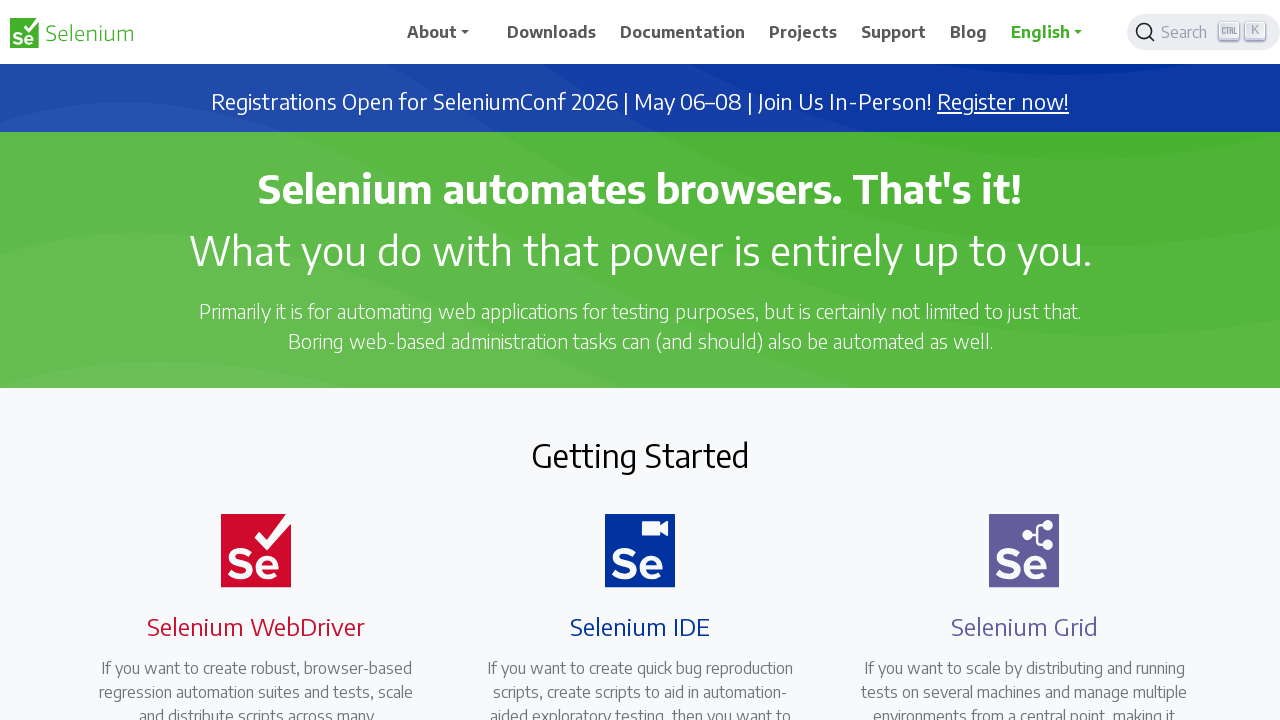

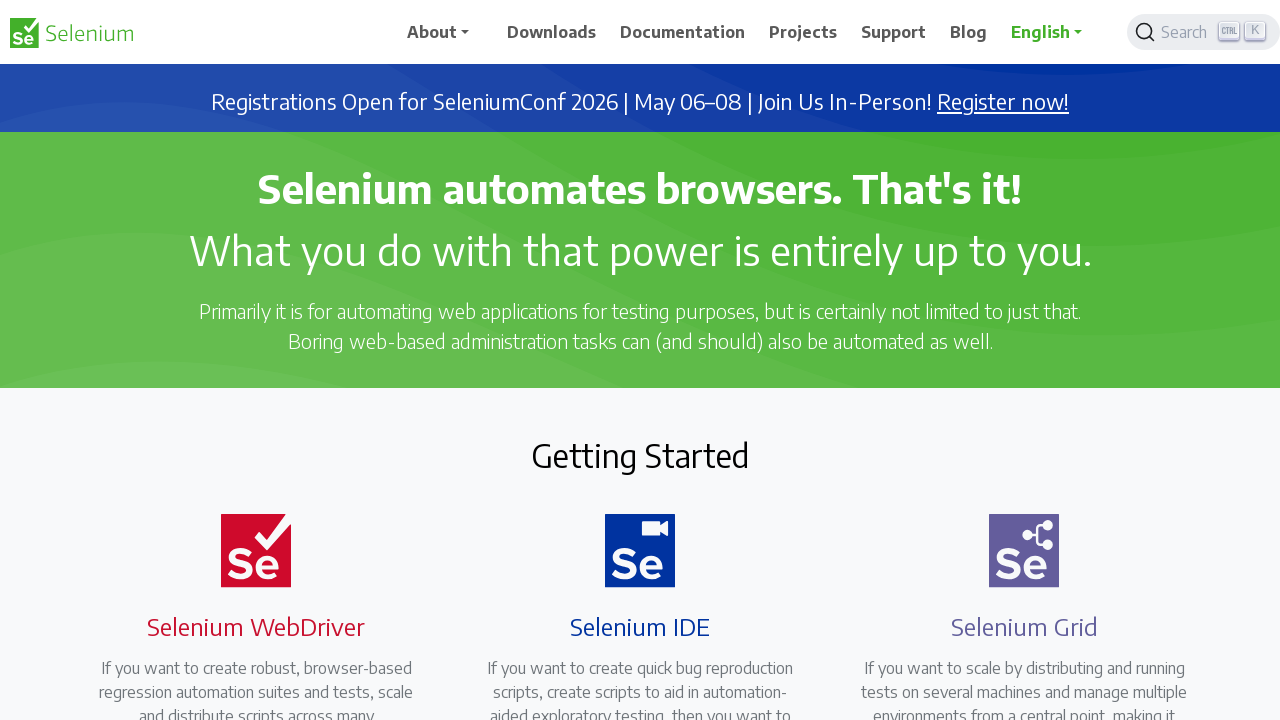